Tests various form interactions on a practice page including filling email field, clicking checkboxes, and interacting with form elements using complex XPath selectors

Starting URL: https://www.hyrtutorials.com/p/add-padding-to-containers.html

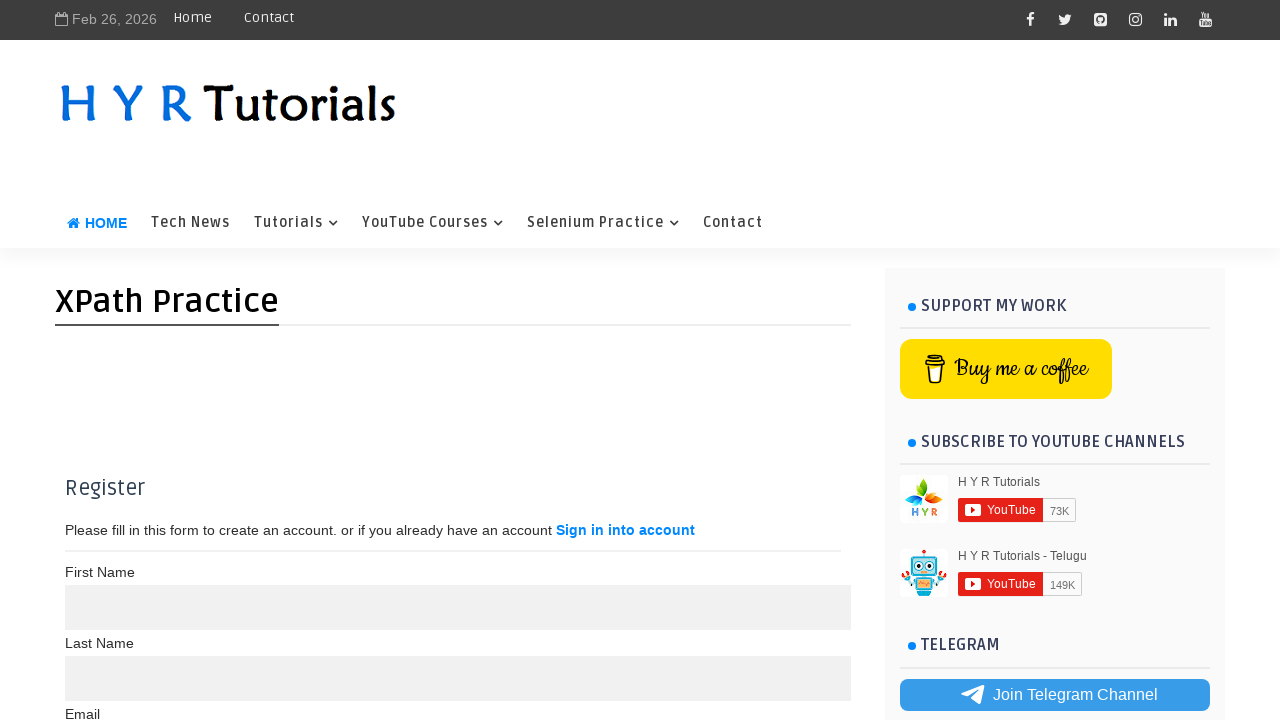

Located email field using XPath selector
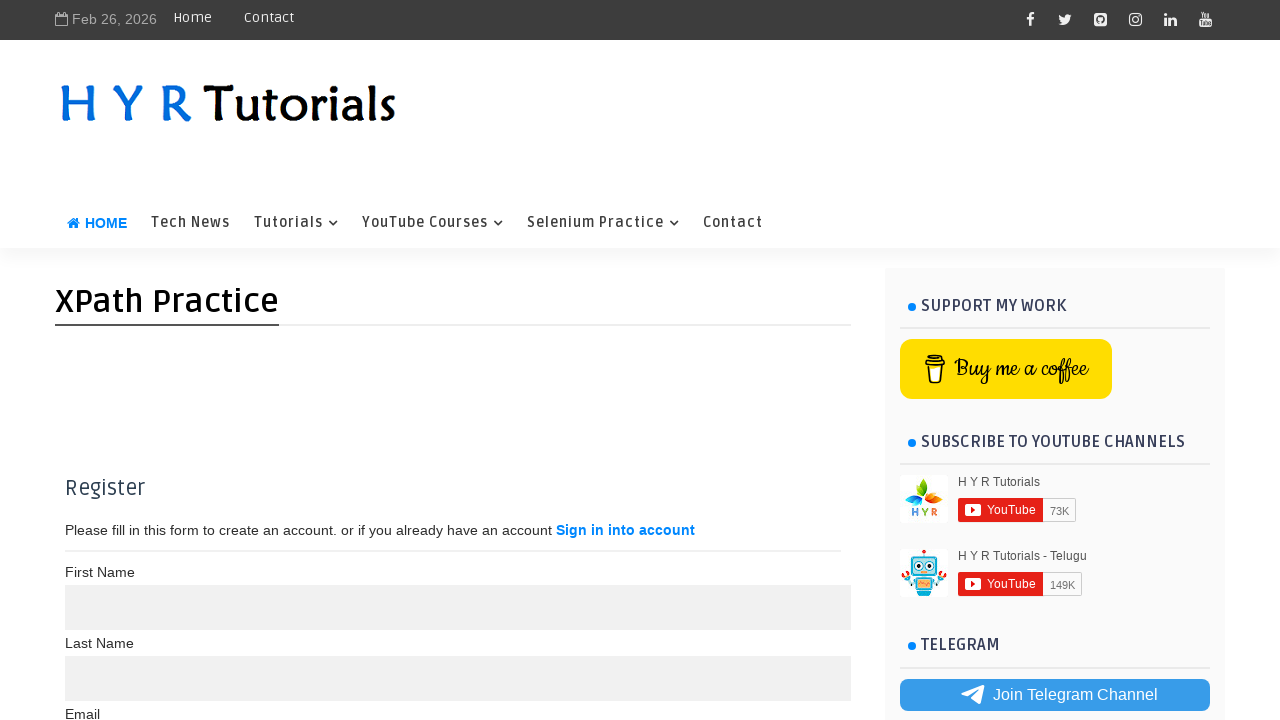

Clicked on email field at (458, 360) on xpath=//label[text()='Email']/following-sibling::input[@type='text']
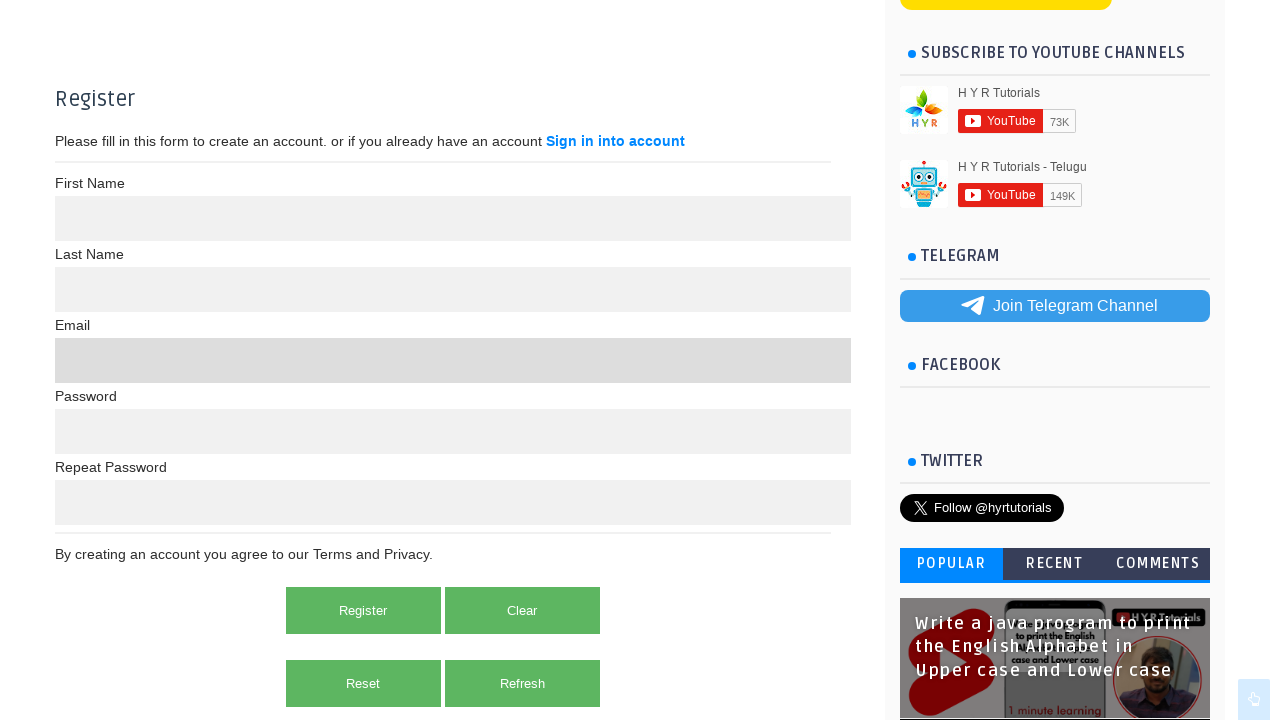

Filled email field with 'easyautomationlab@gmail.com' on xpath=//label[text()='Email']/following-sibling::input[@type='text']
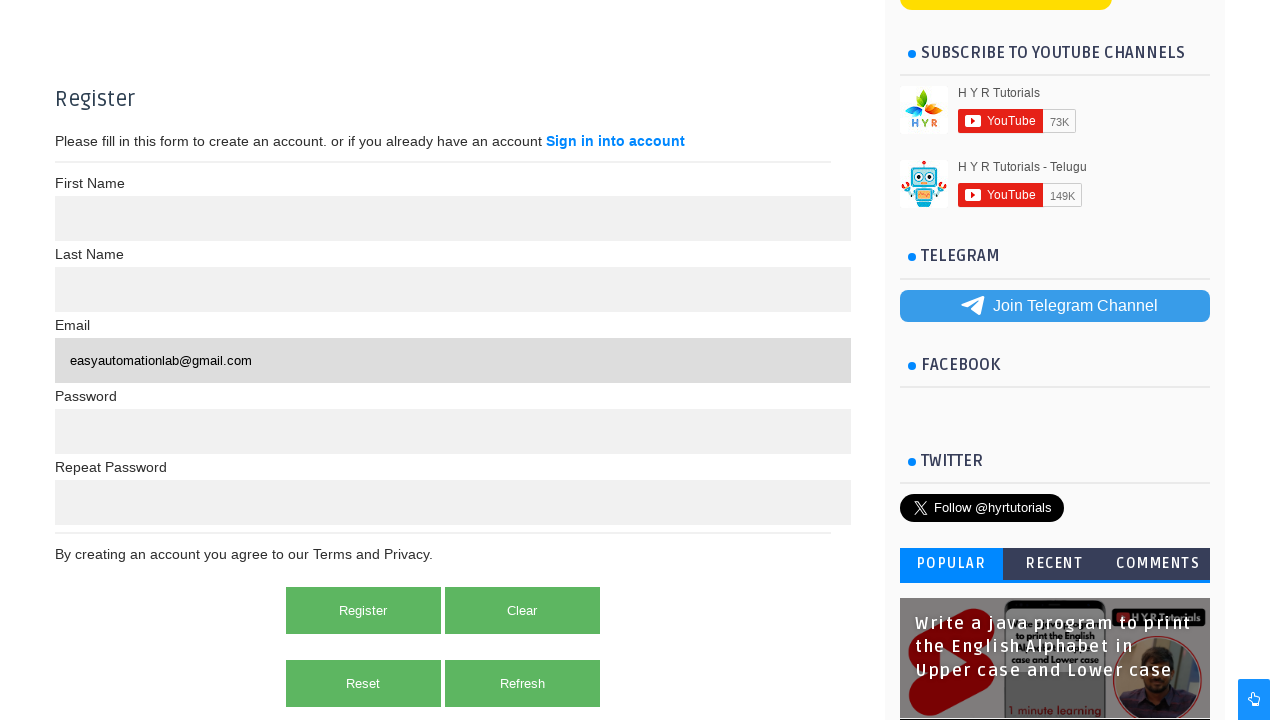

Located checkbox for Maria Anders row using XPath selector
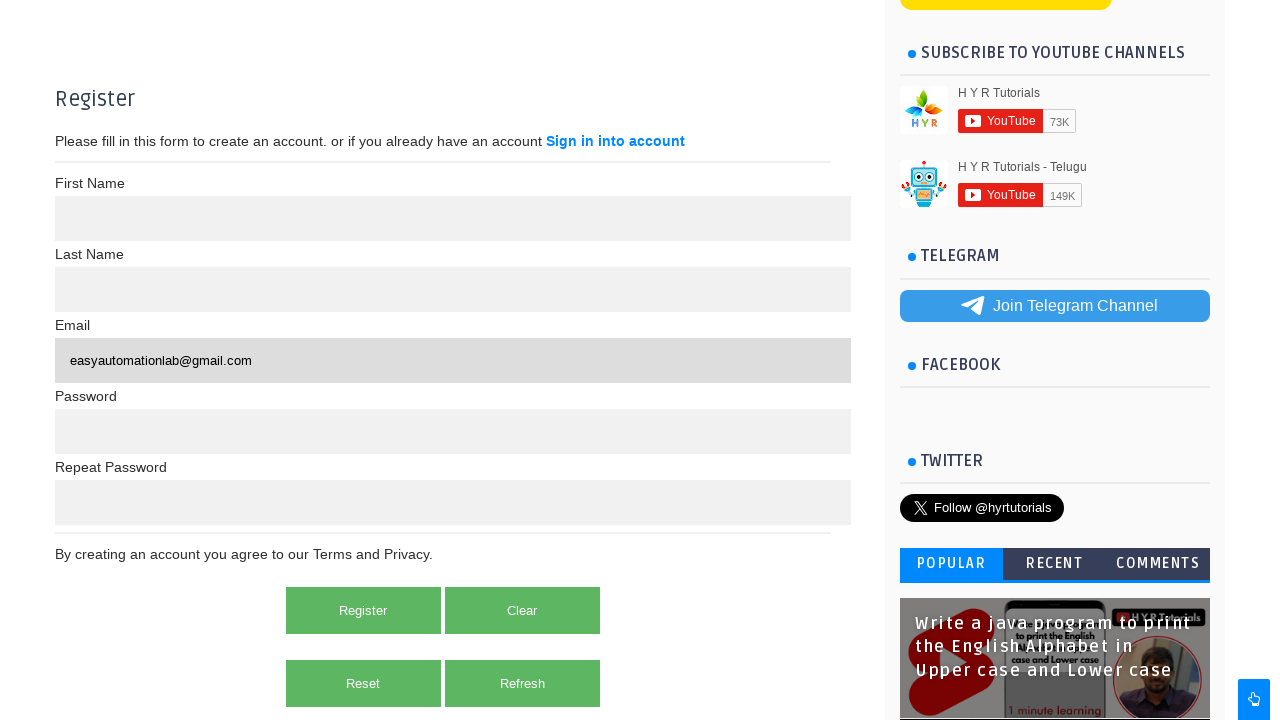

Clicked checkbox for Maria Anders row at (74, 360) on xpath=//td[text()='Maria Anders']//preceding-sibling::td/child::input
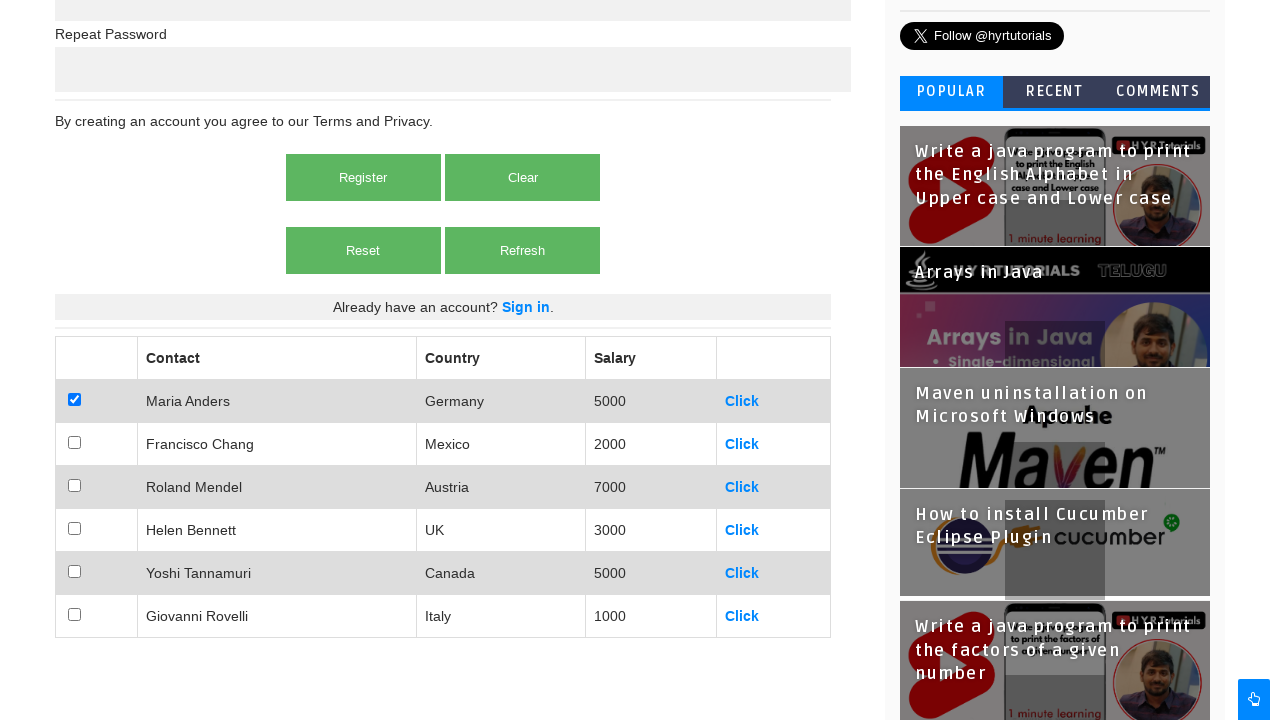

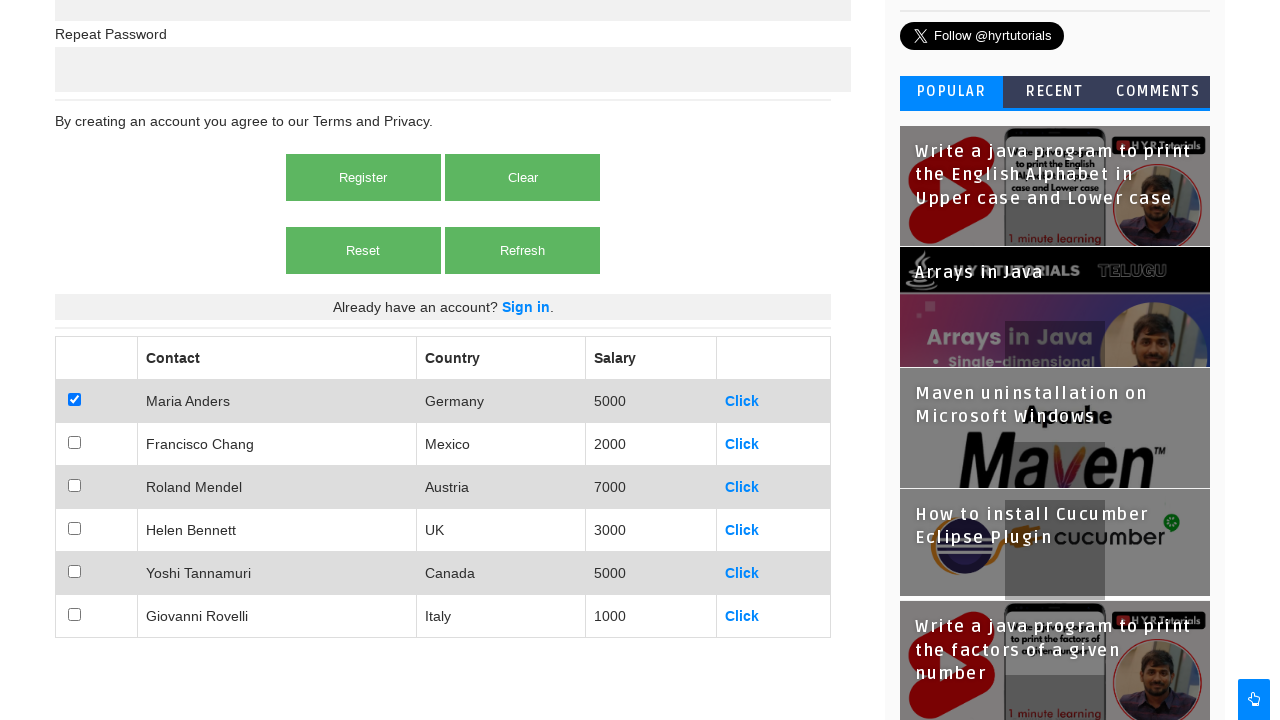